Navigates to the OrangeHRM demo site and verifies that the header logo image element is present in the page.

Starting URL: http://alchemy.hguy.co/orangehrm

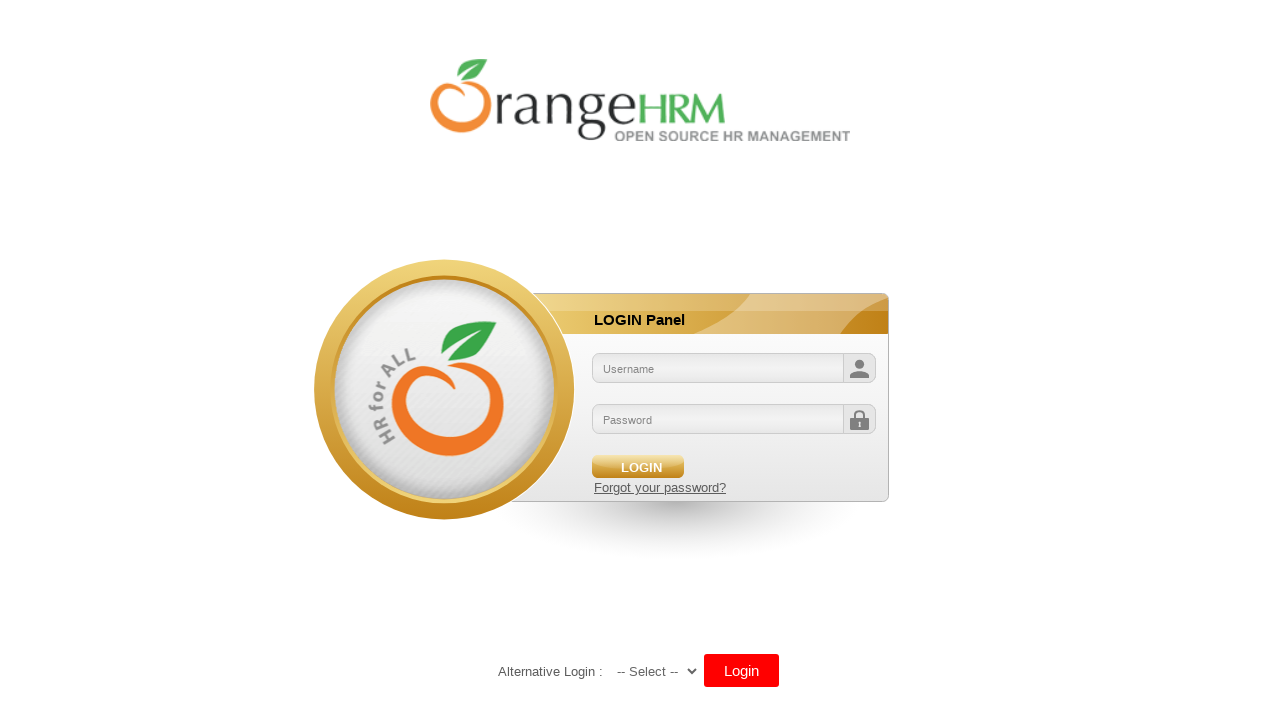

Waited for header logo image selector to be present
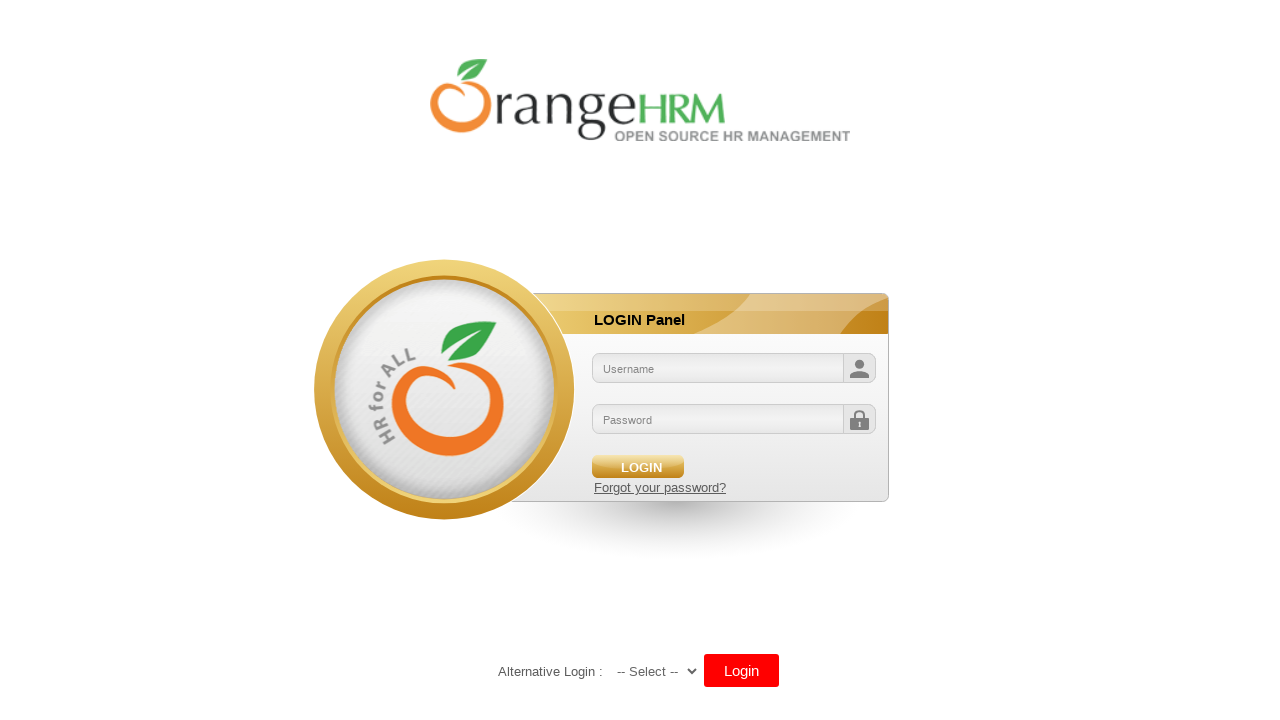

Located header logo image element
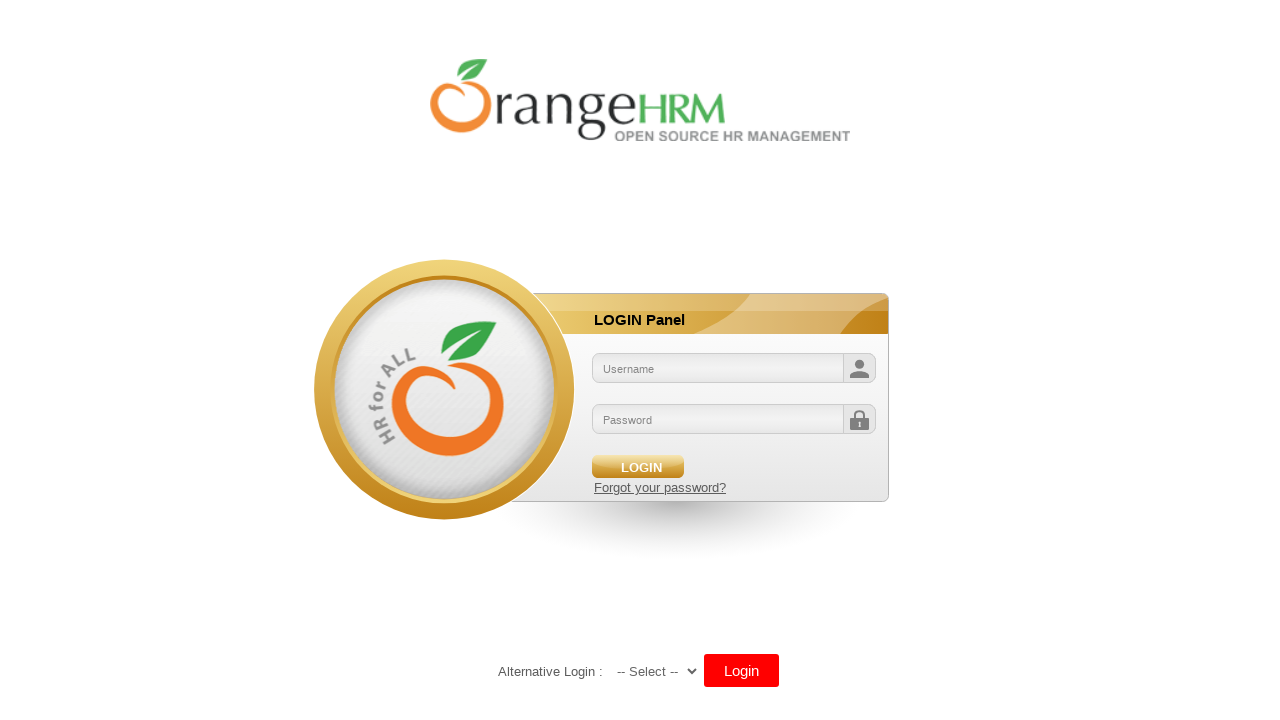

Verified header logo image is visible
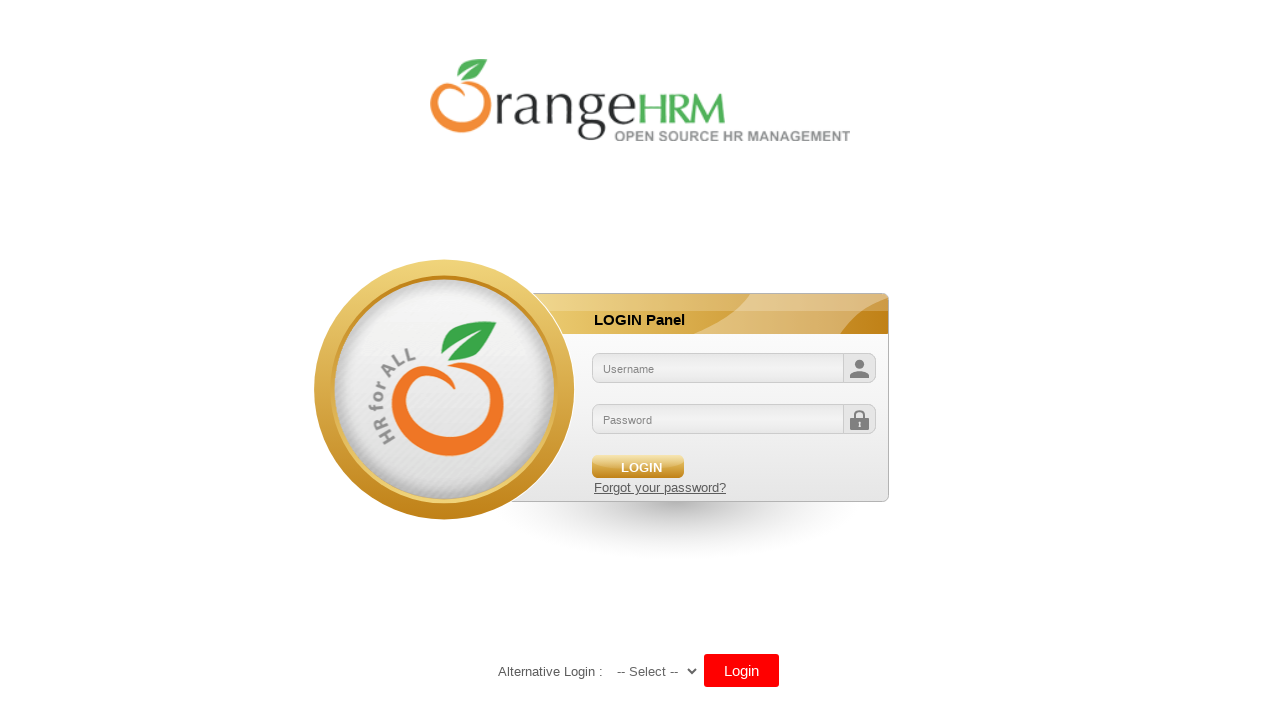

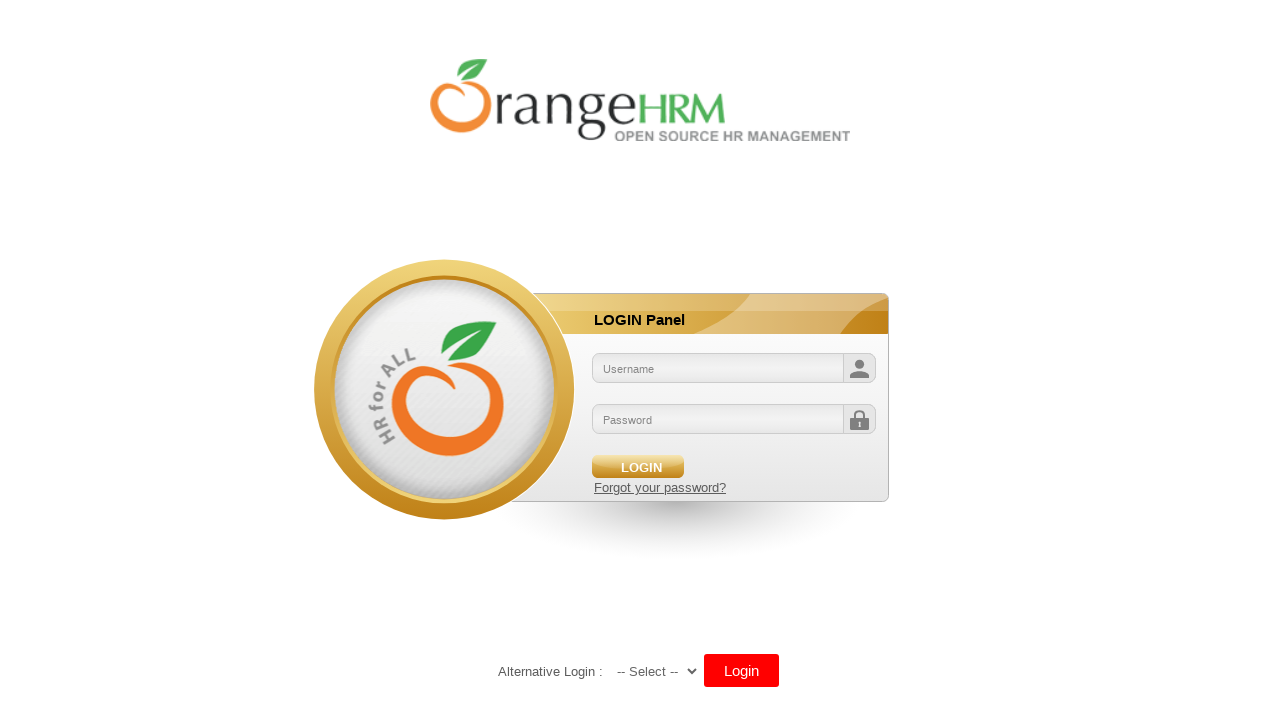